Tests form submission on Selenium's web form demo page by entering text and submitting the form

Starting URL: https://www.selenium.dev/selenium/web/web-form.html

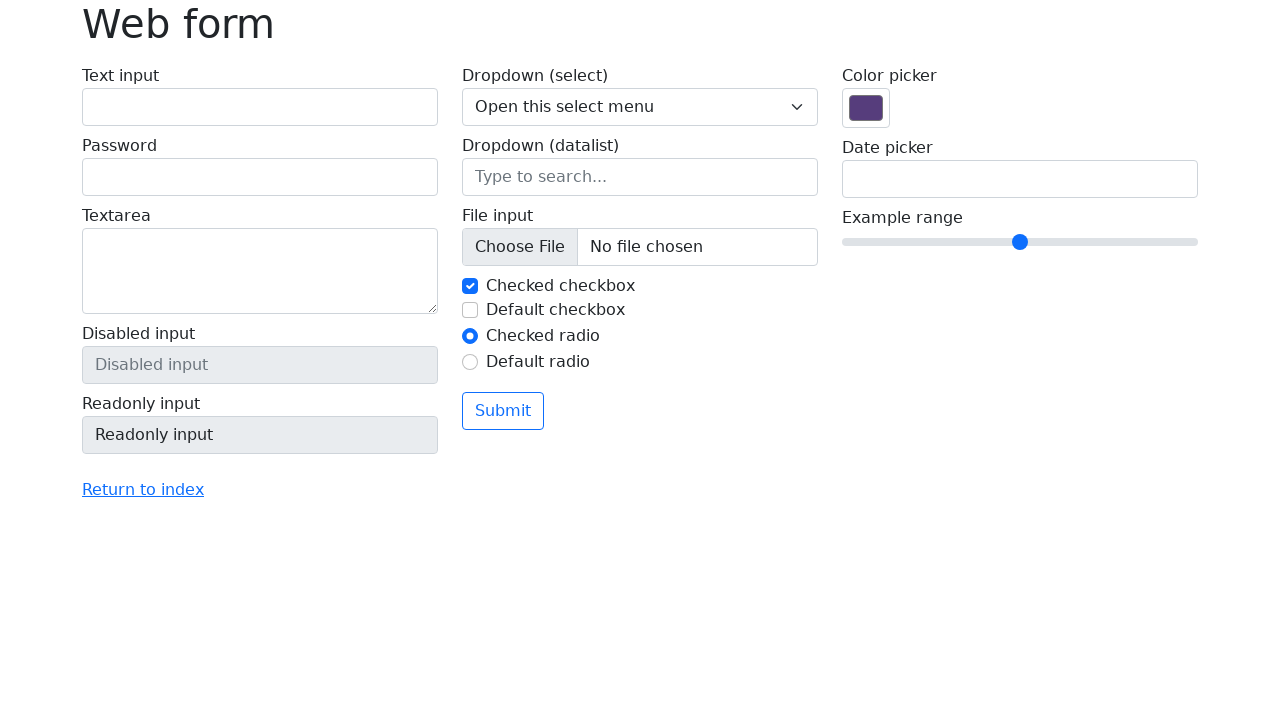

Clicked on text input field at (260, 107) on #my-text-id
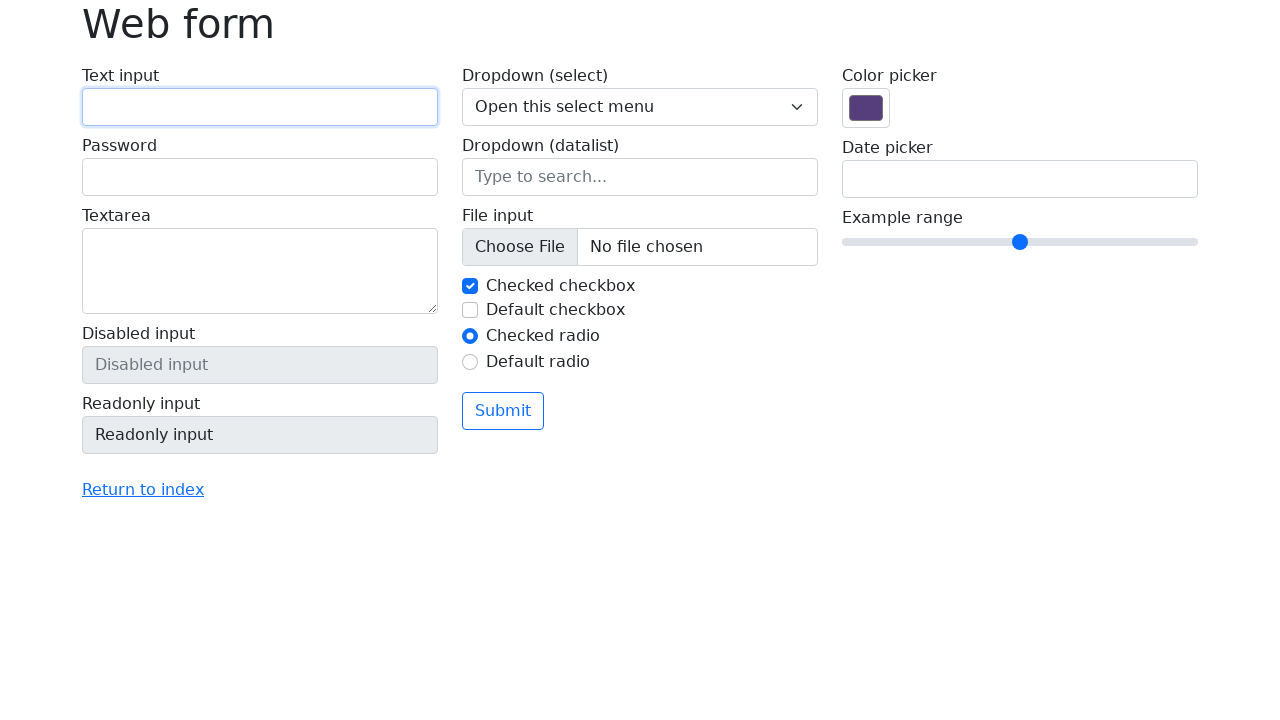

Filled text input field with 'Selenium' on #my-text-id
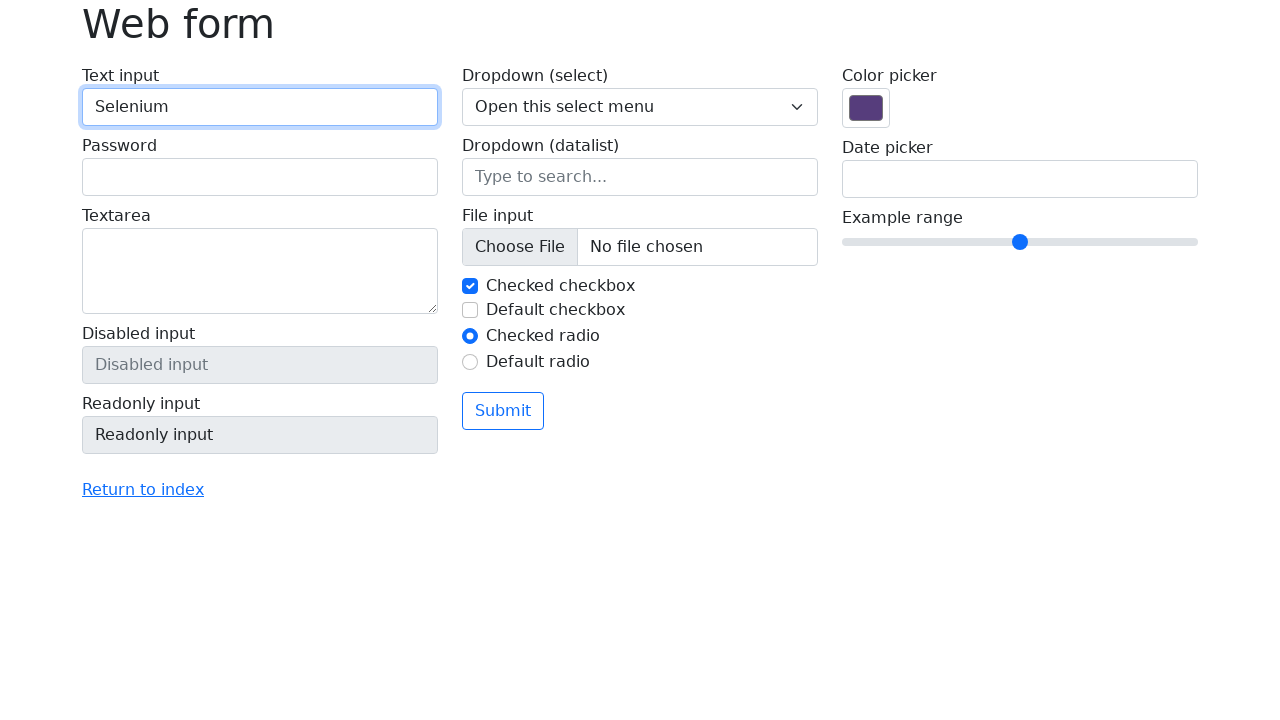

Clicked submit button to submit form at (503, 411) on button[type='submit']
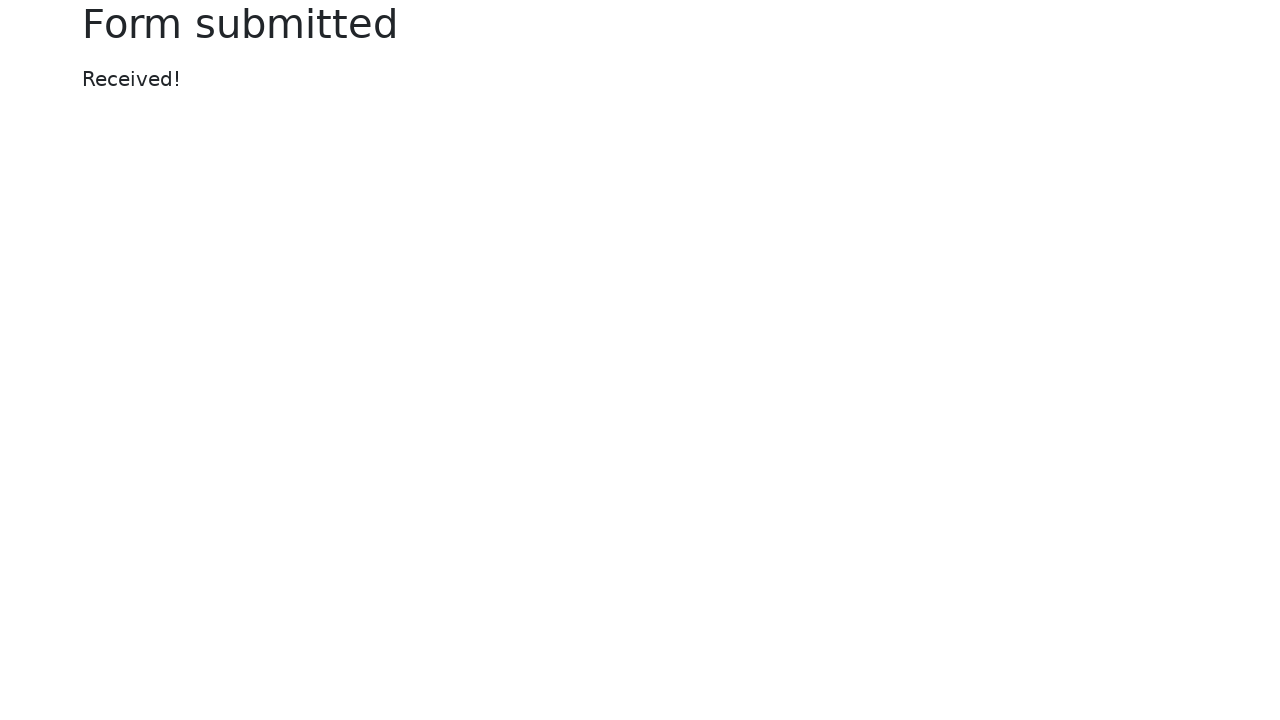

Success message appeared on page
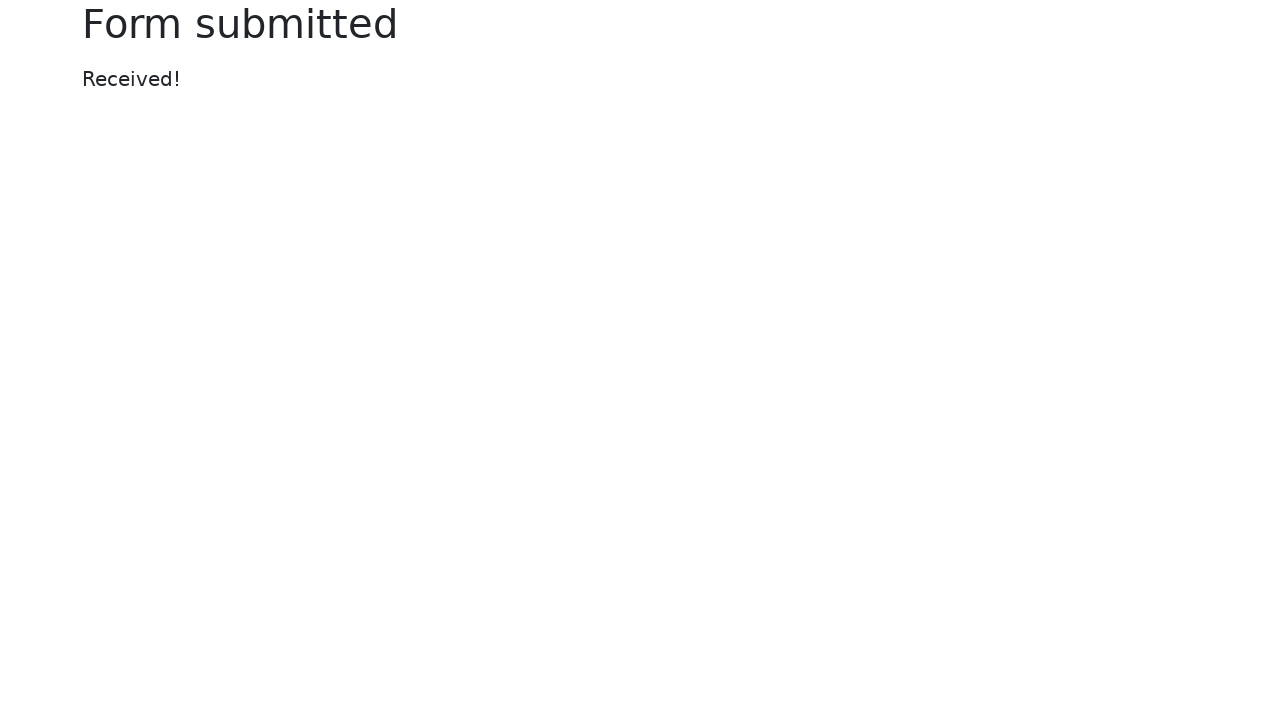

Retrieved success message text content
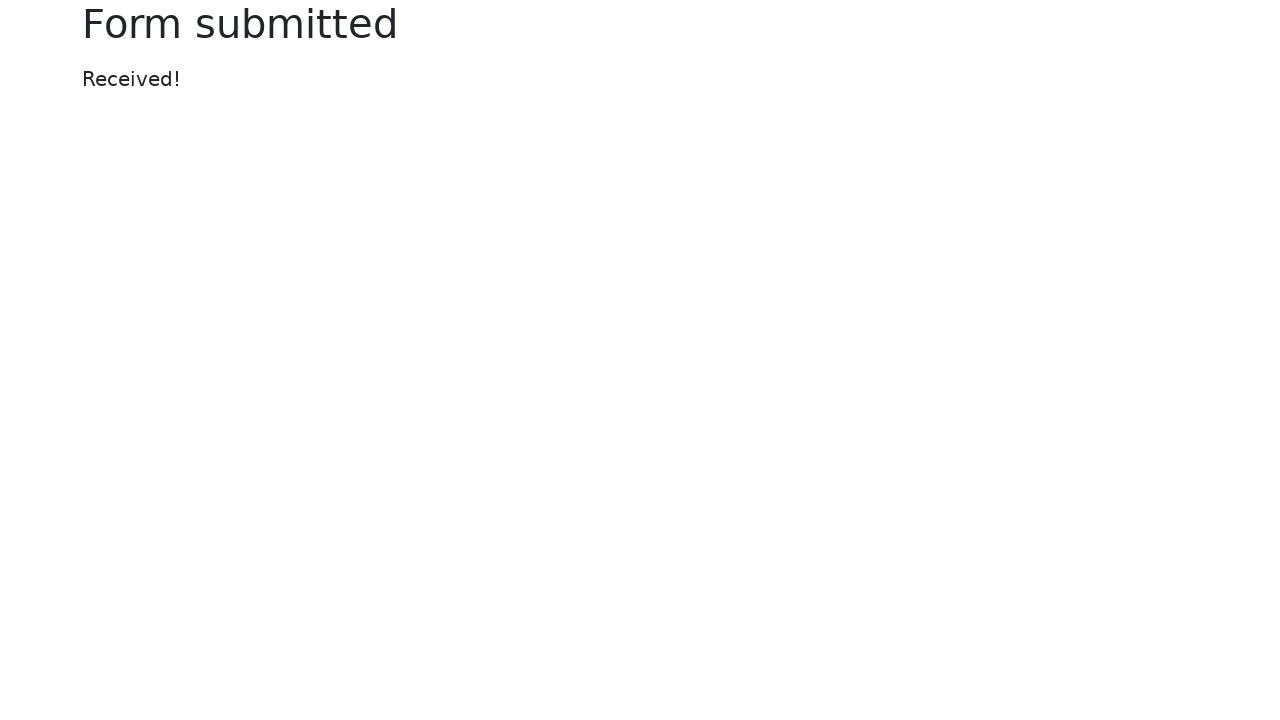

Verified success message equals 'Received!'
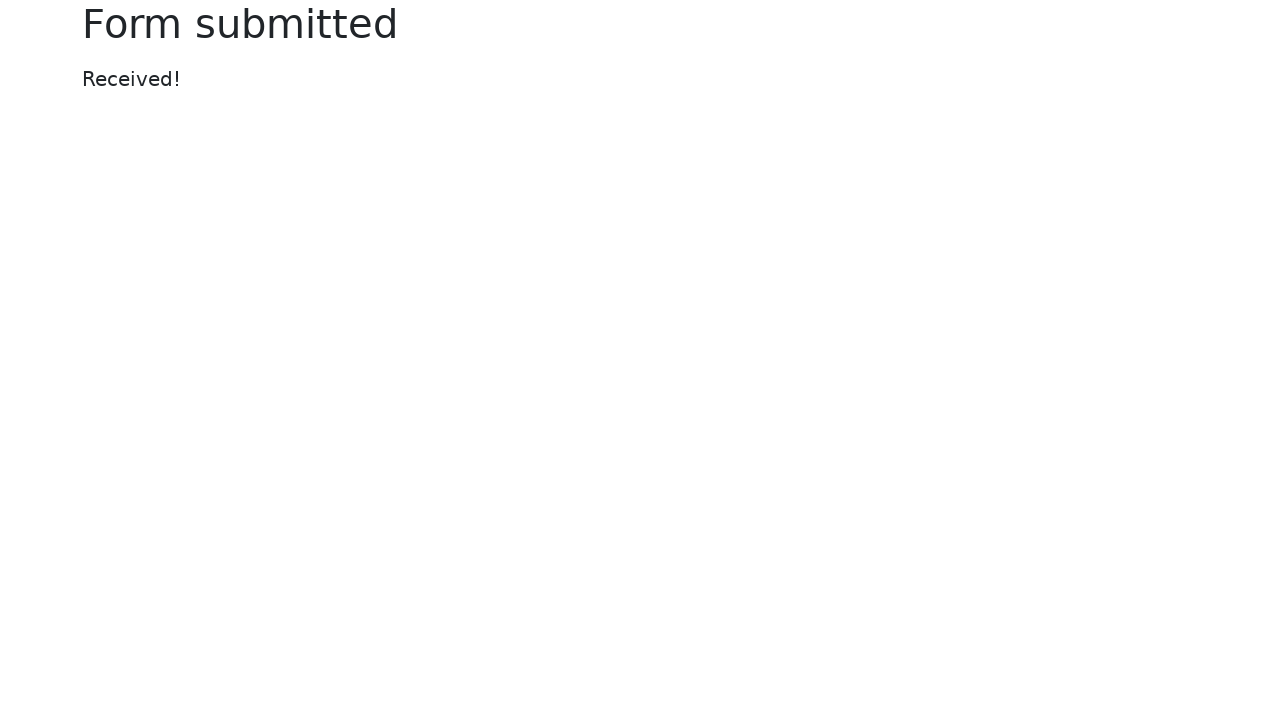

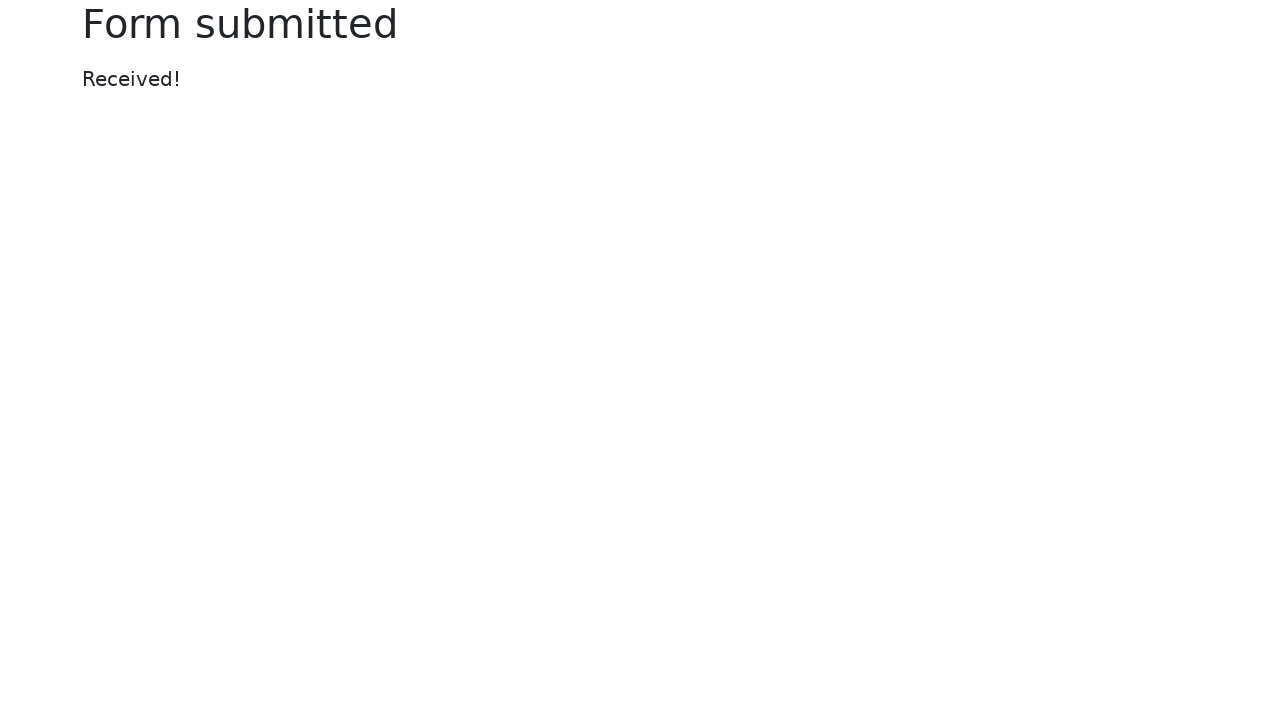